Tests JavaScript confirm dialog handling by clicking the confirm button and dismissing (canceling) the dialog

Starting URL: https://the-internet.herokuapp.com/javascript_alerts

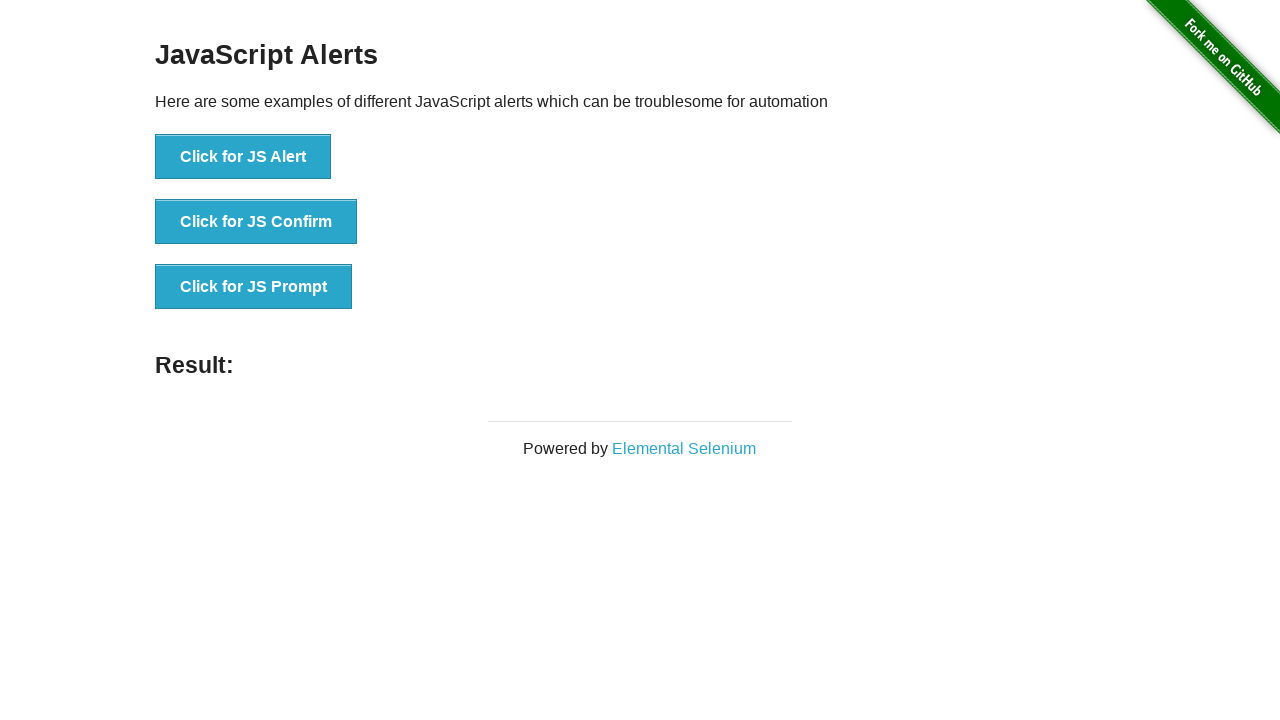

Set up dialog handler to dismiss confirm dialog
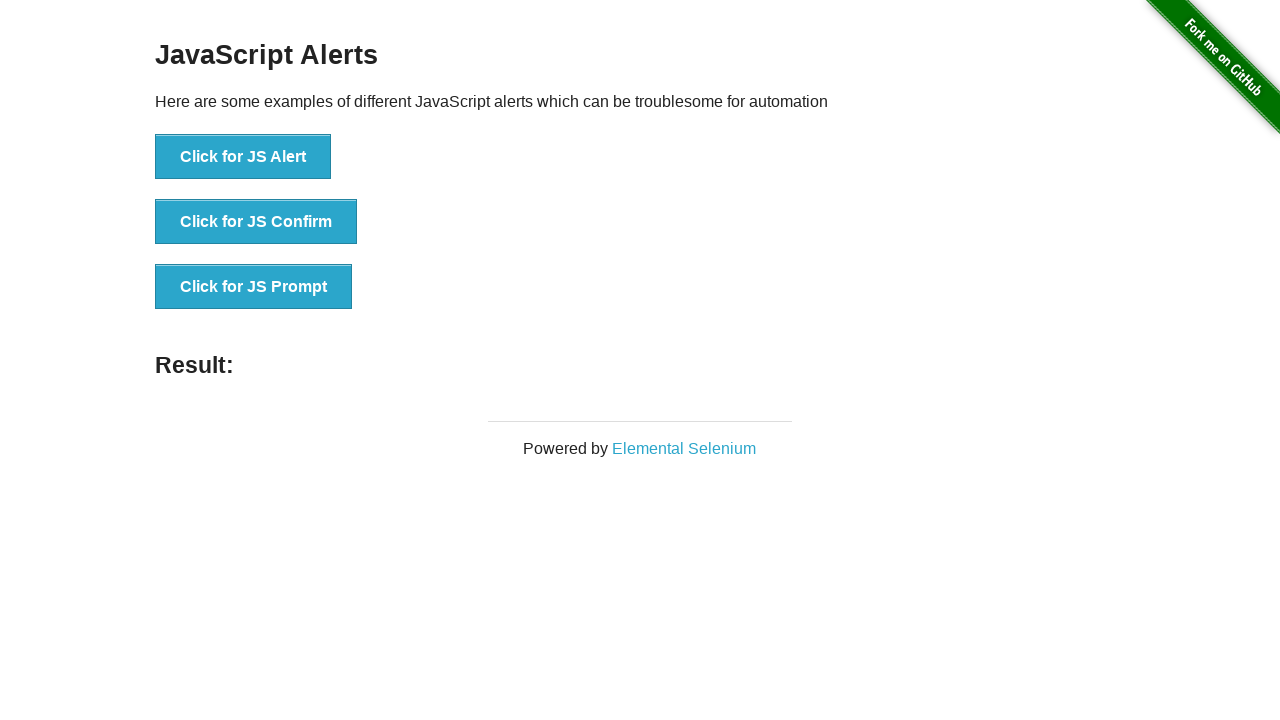

Clicked JS Confirm button at (256, 222) on xpath=//button[@onclick='jsConfirm()']
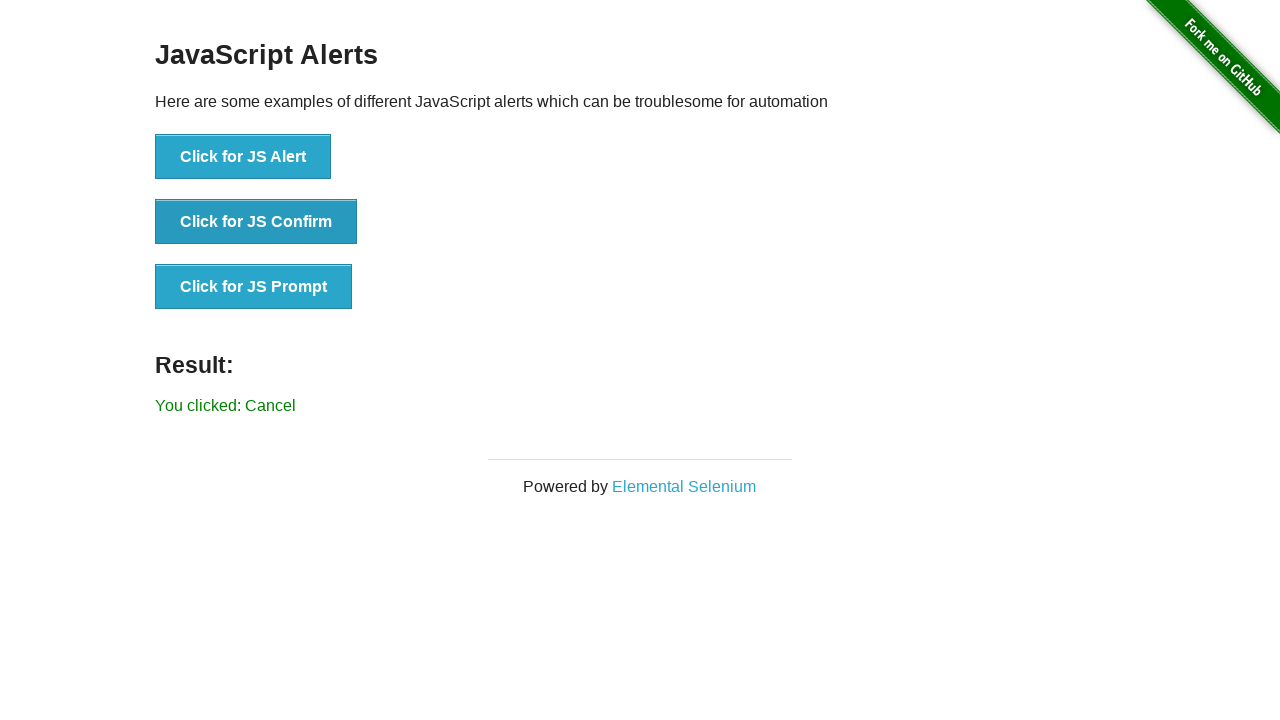

Waited for result element to load
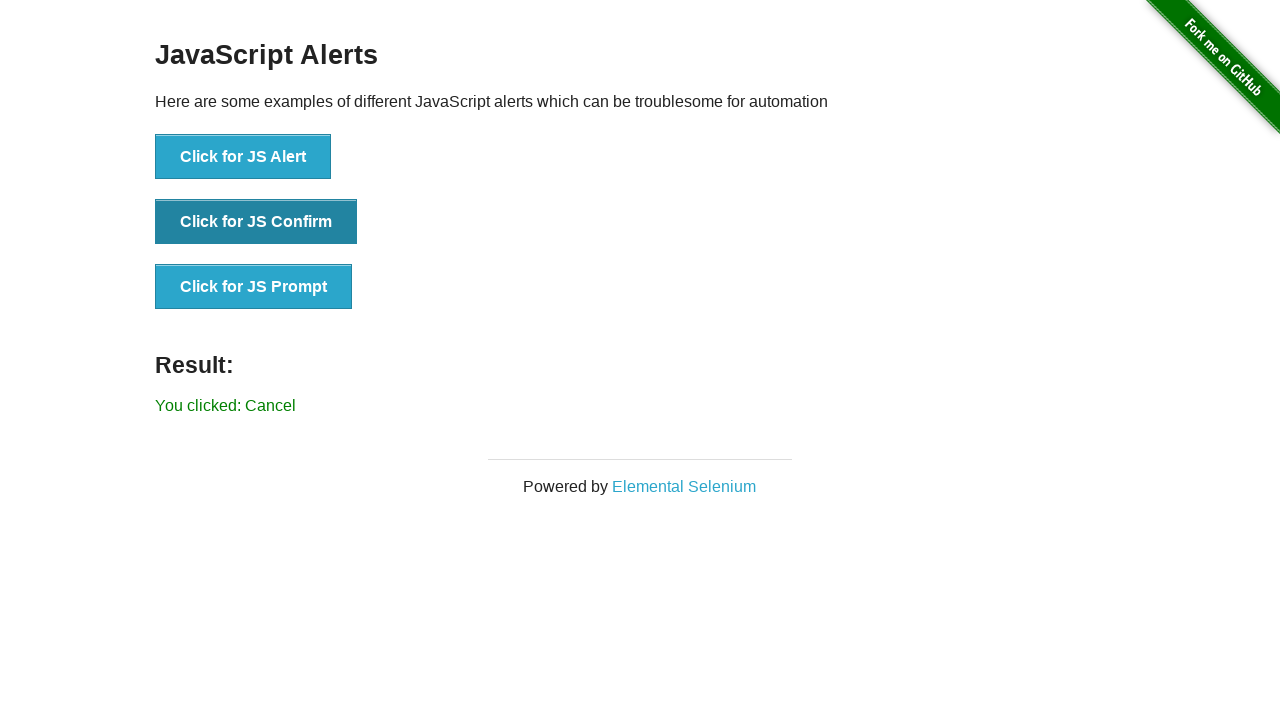

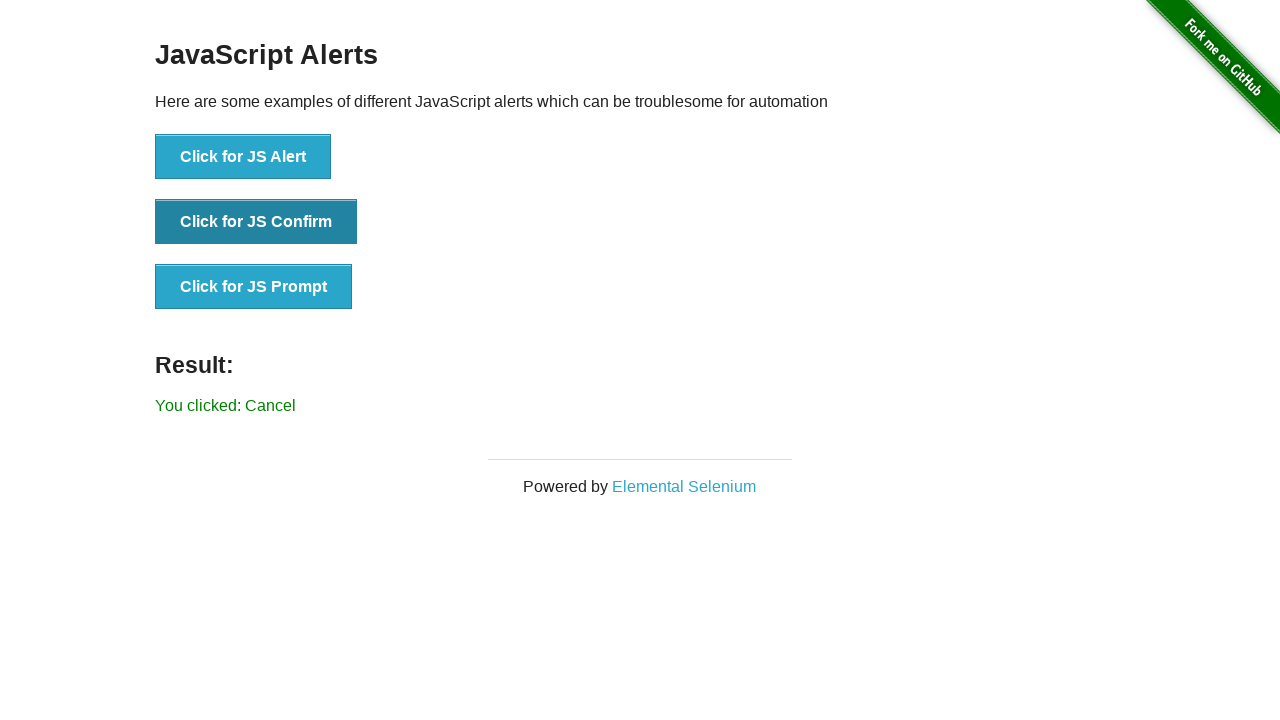